Tests a user registration form by navigating to a registration page, filling out various form fields (text inputs, radio buttons, checkboxes, dropdown, date picker, textarea, range slider, color picker), and submitting the form.

Starting URL: https://material.playwrightvn.com/

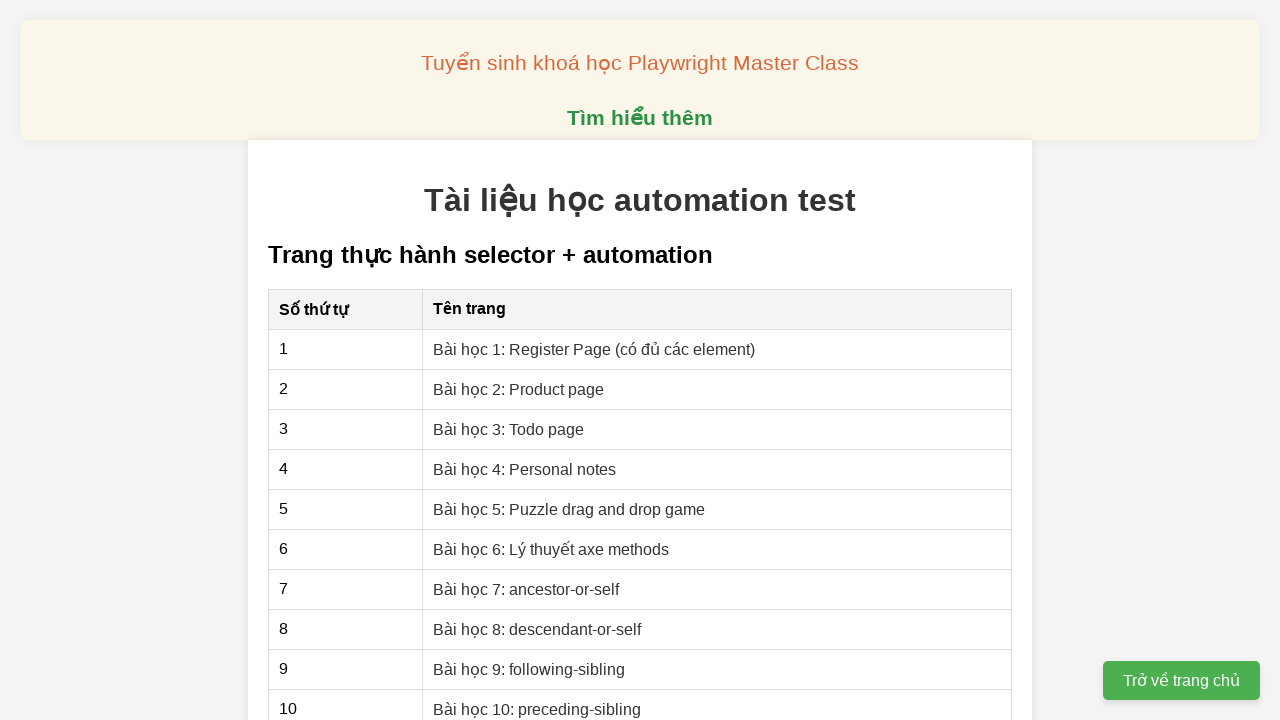

Clicked on User Registration link at (594, 349) on xpath=//a[@href='01-xpath-register-page.html']
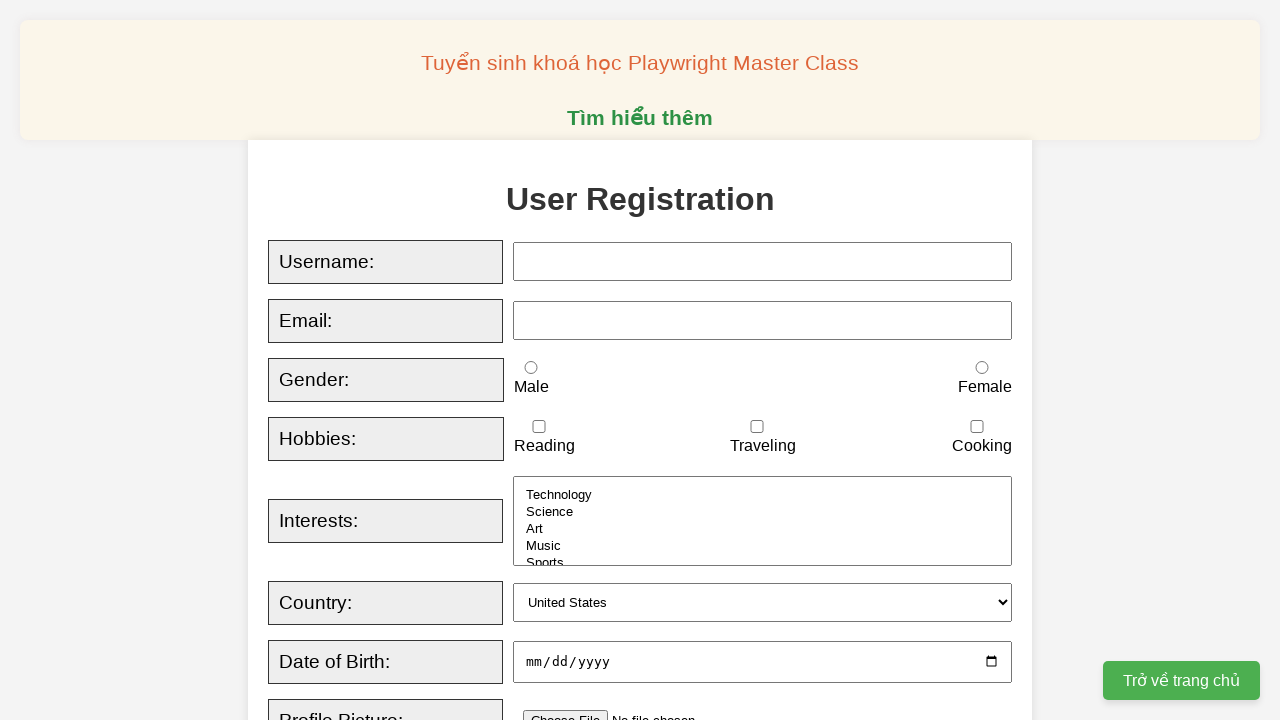

Filled username field with 'Playwright Viet Nam' on xpath=//input[@id="username"]
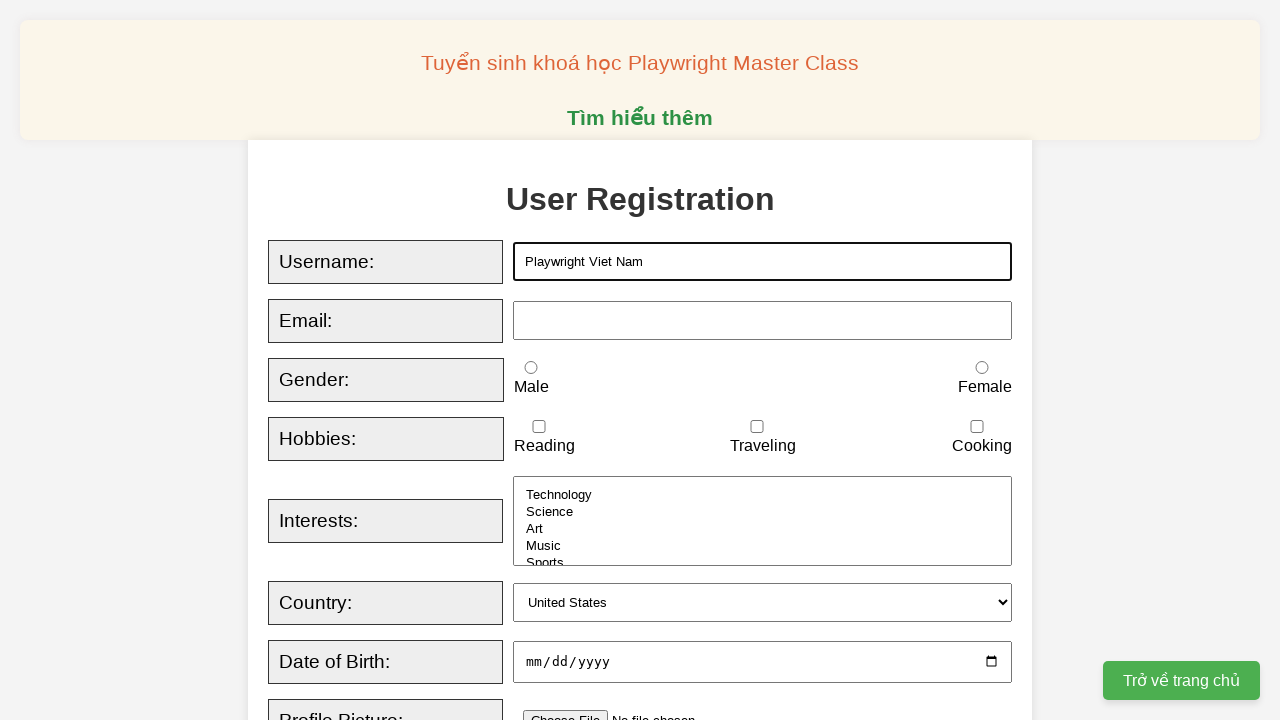

Filled email field with 'playwrightvietnam@gmail.com' on xpath=//input[@id="email"]
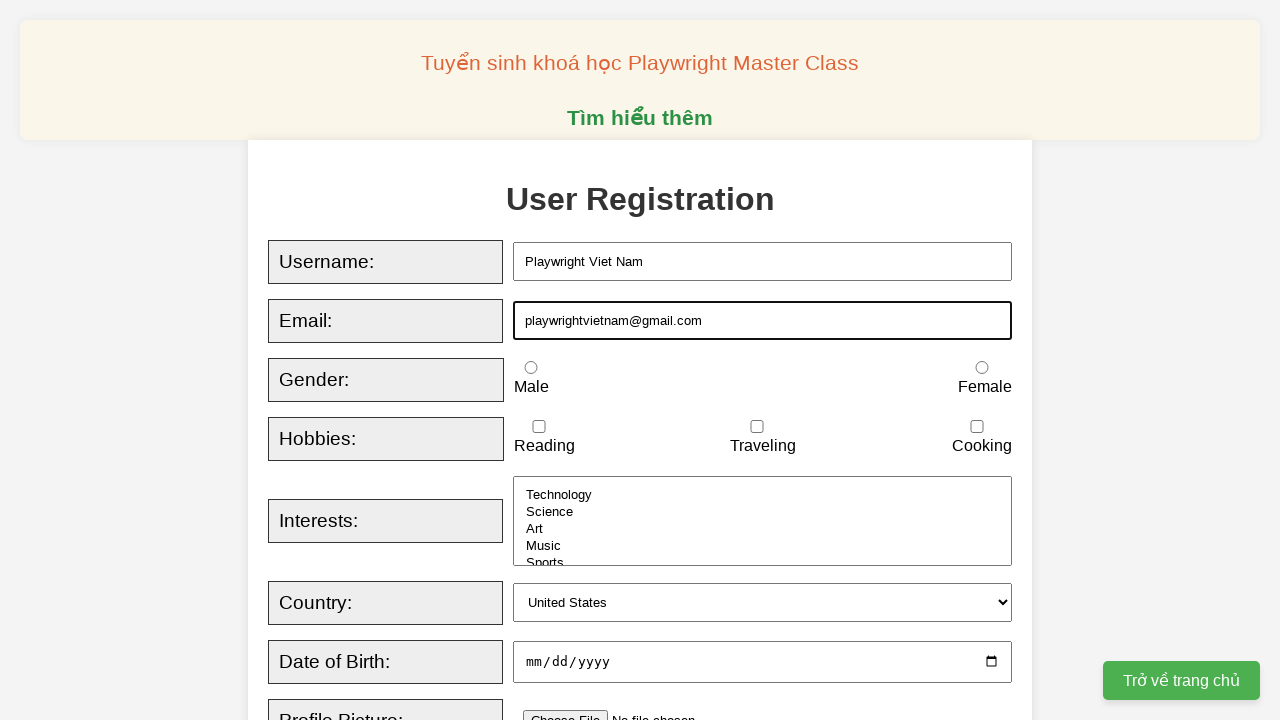

Selected male gender radio button at (531, 368) on xpath=//input[@id="male"]
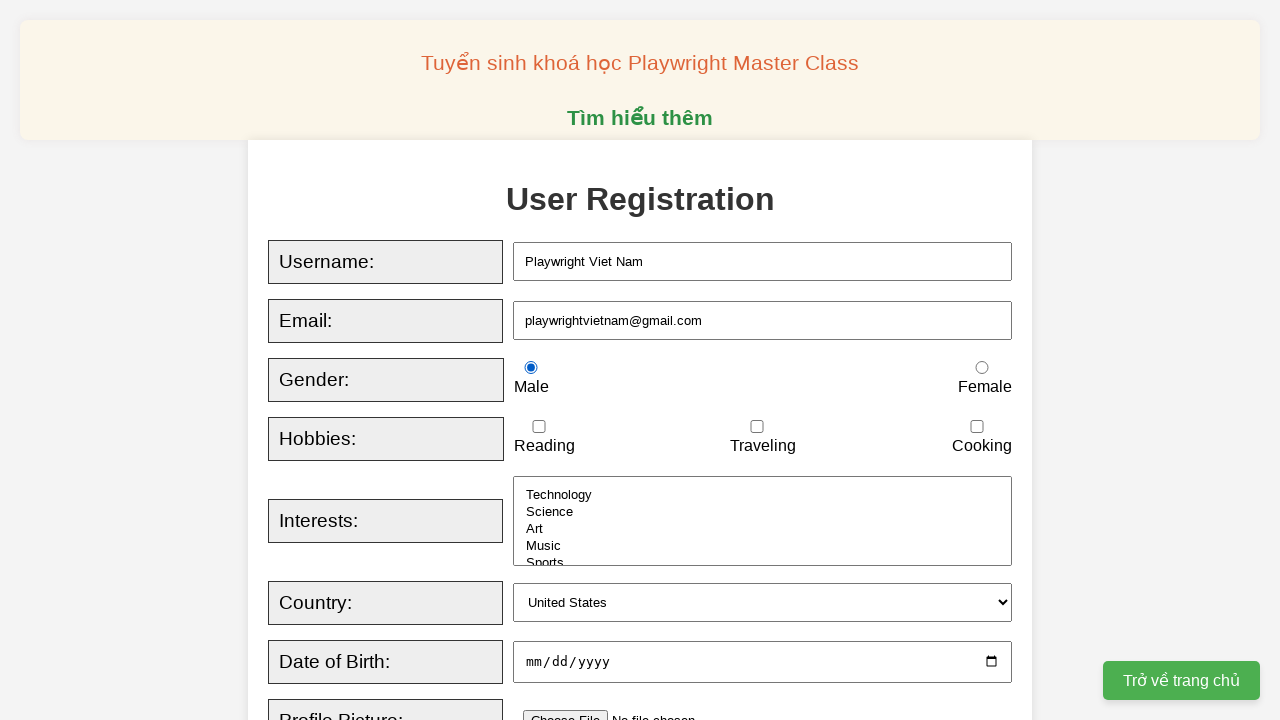

Checked traveling hobby checkbox at (757, 427) on xpath=//input[@id="traveling"]
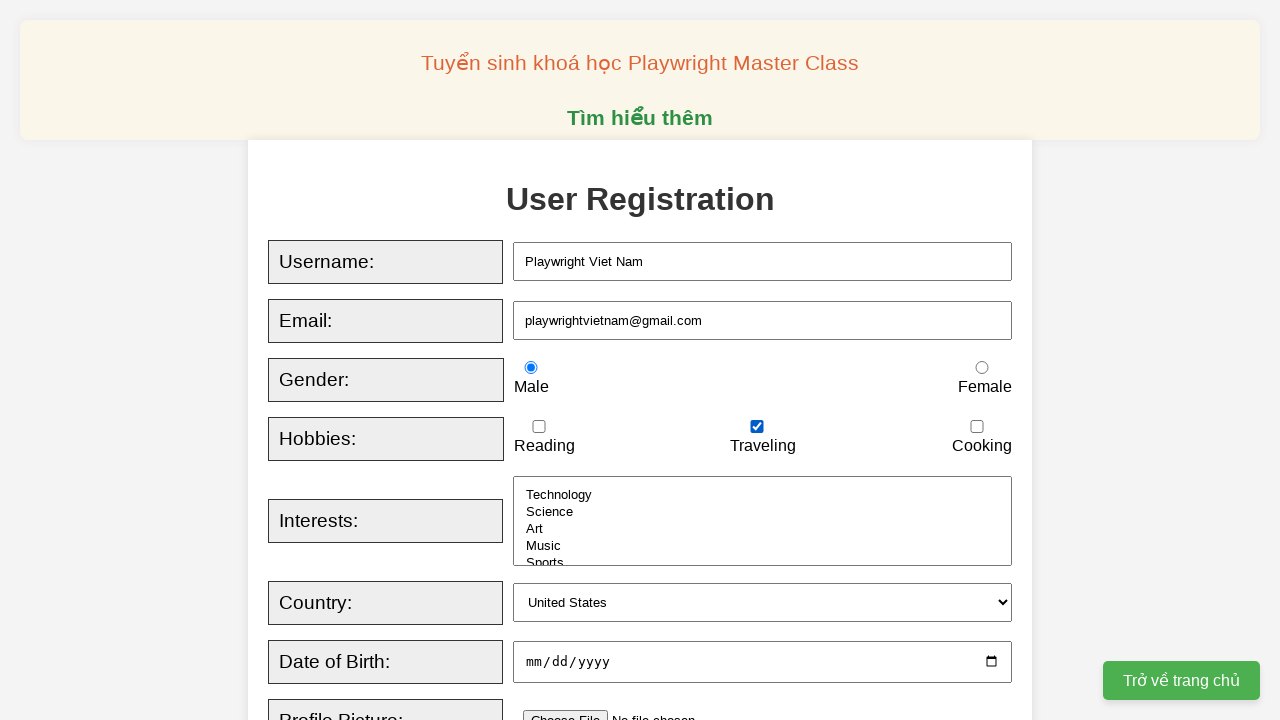

Selected USA from country dropdown on xpath=//select[@id="country"]
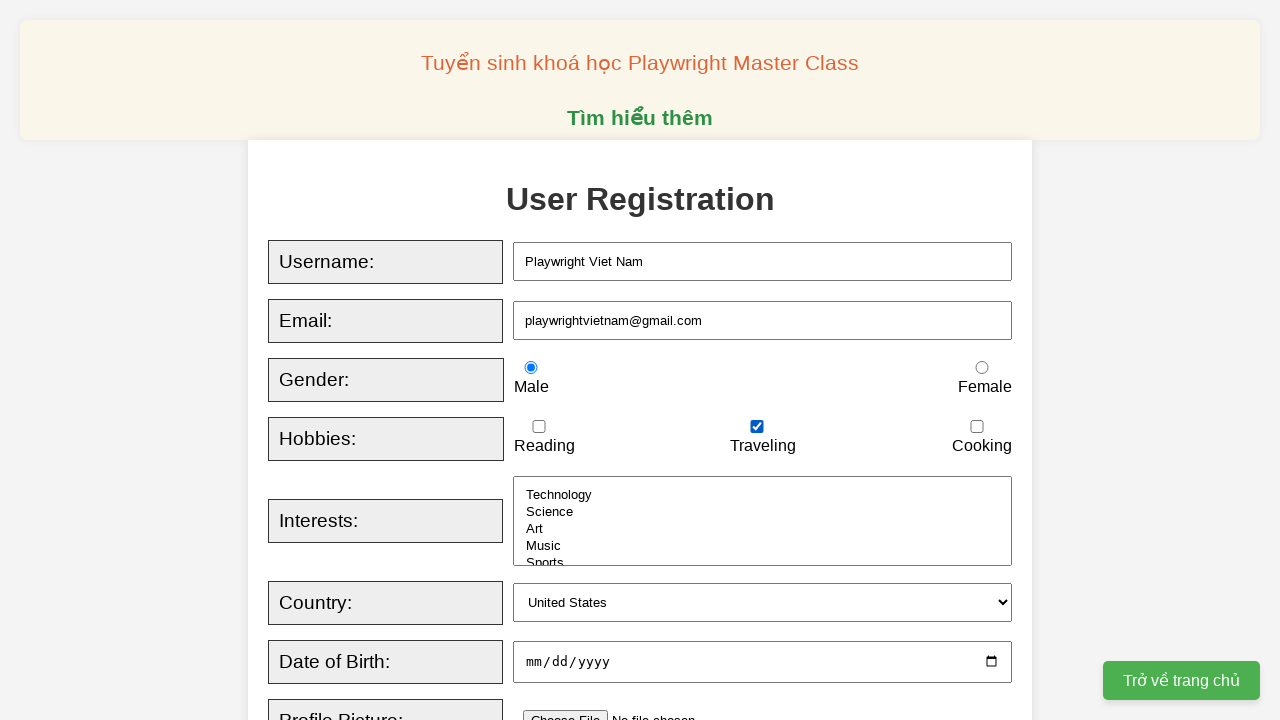

Filled date of birth with 2025-08-02 on xpath=//input[@id="dob"]
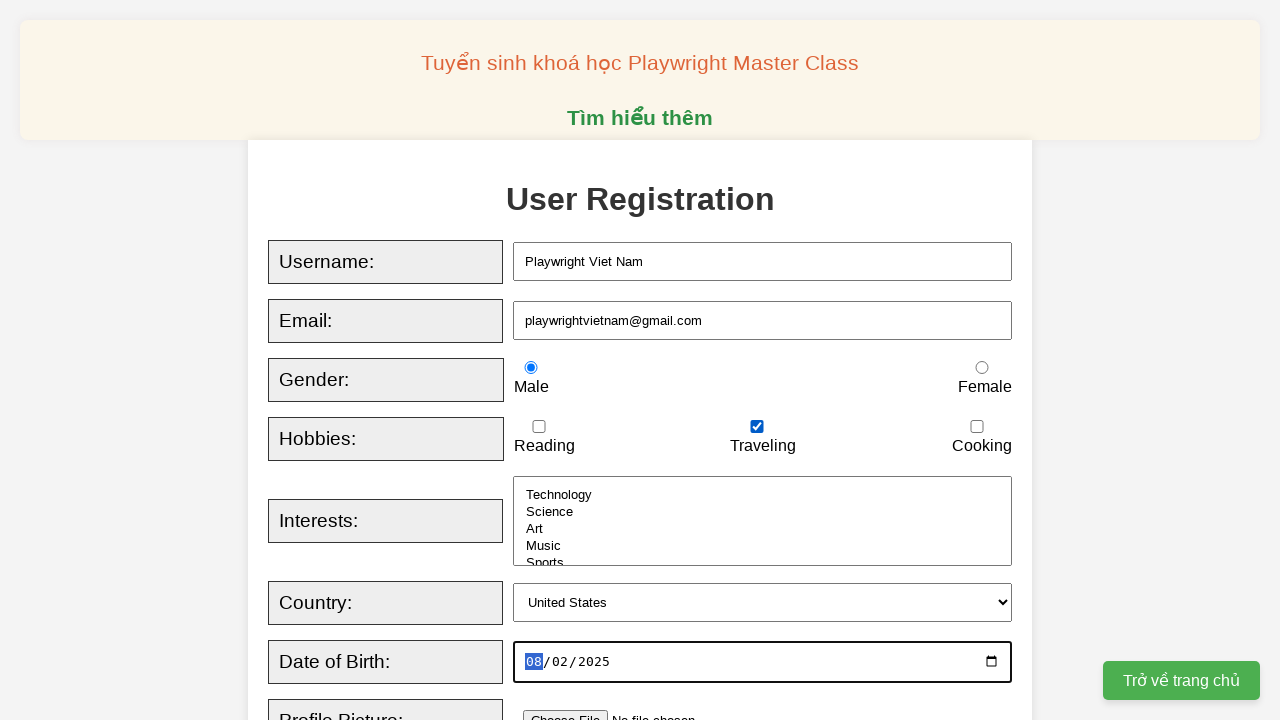

Filled bio/description textarea with 'Đây là lớp Playwright K17' on xpath=//textarea[@id="bio"]
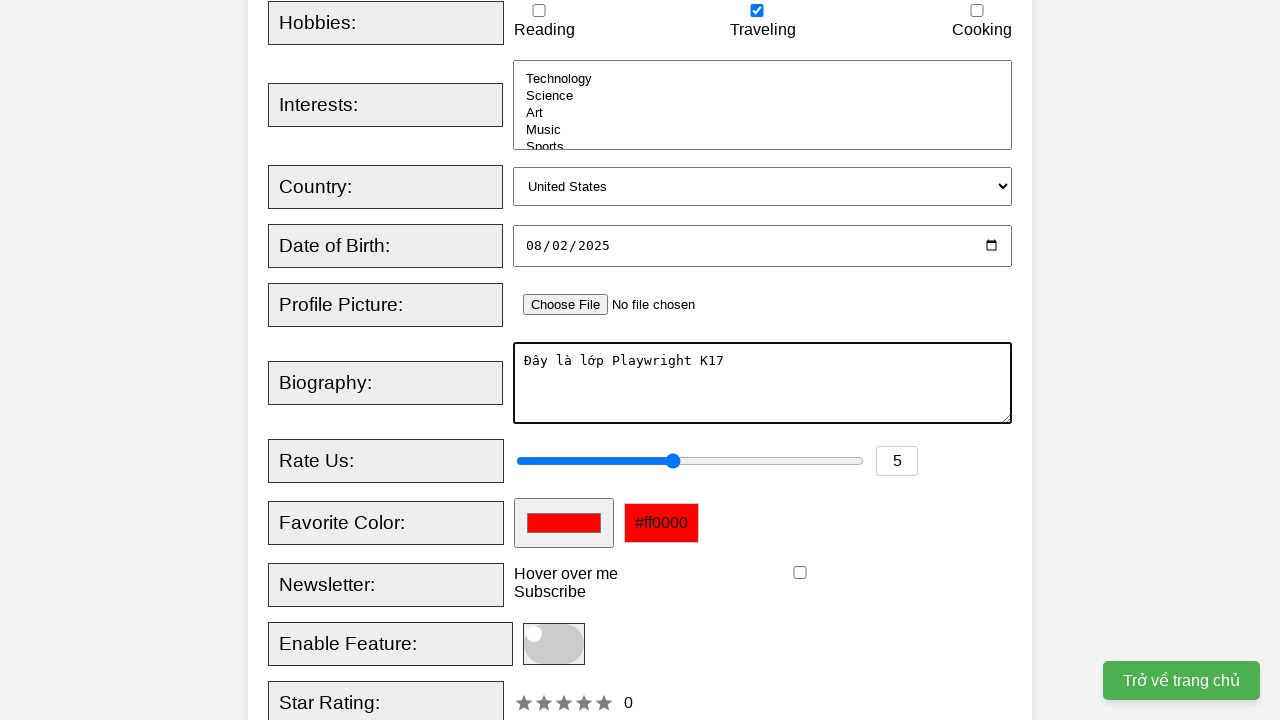

Set rating value to 10 on xpath=//input[@id="rating"]
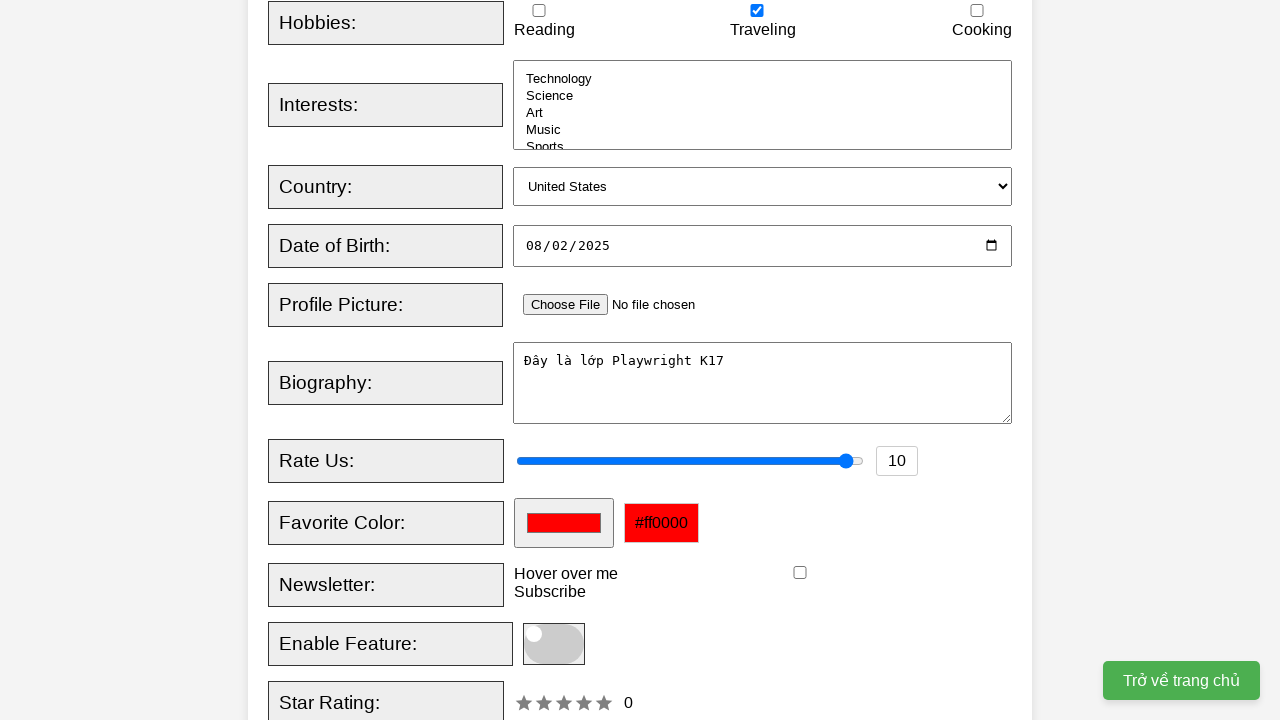

Set favorite color to #00fffb on xpath=//input[@id="favcolor"]
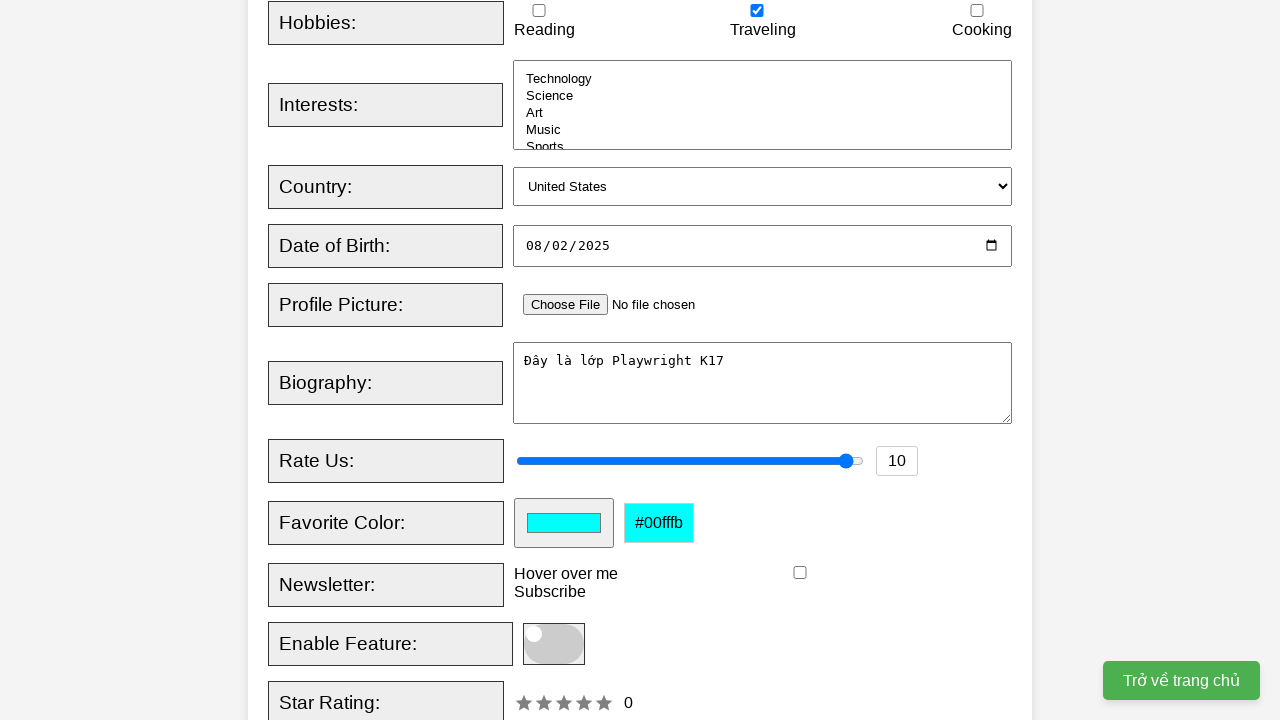

Hovered over tooltip at (566, 574) on xpath=//div[@class="tooltip"]
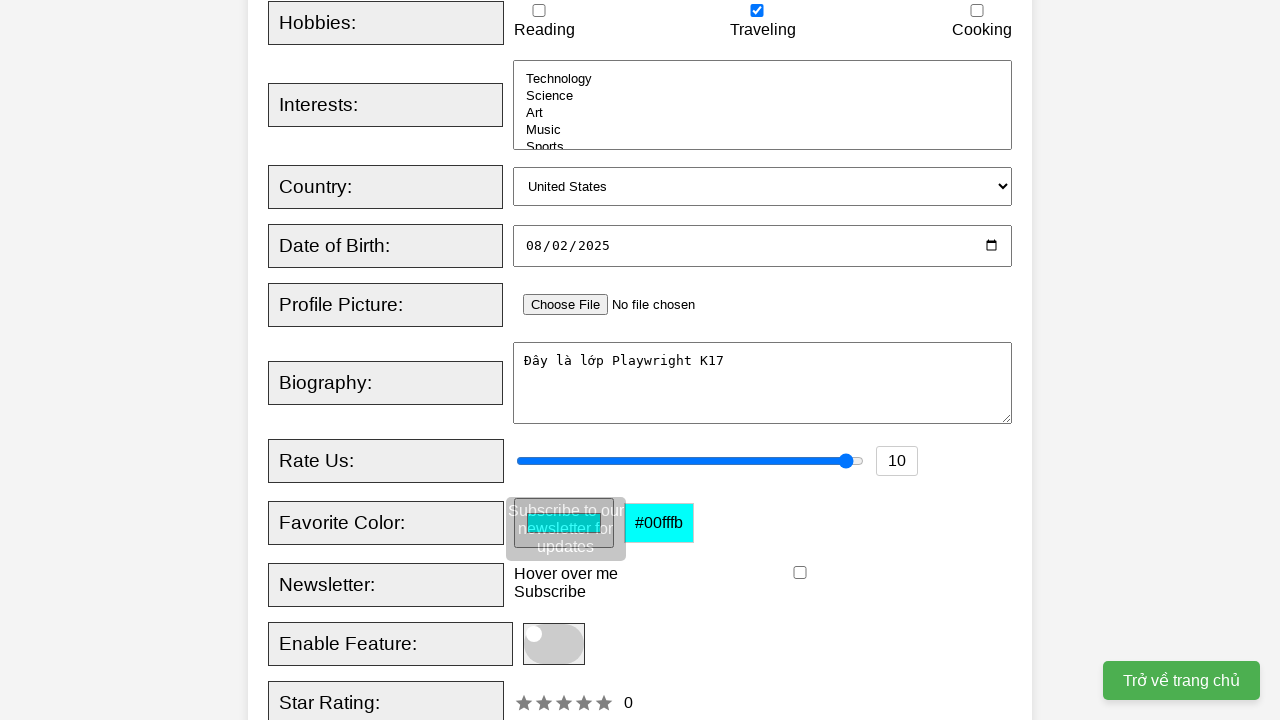

Checked newsletter checkbox at (800, 573) on xpath=//input[@id="newsletter"]
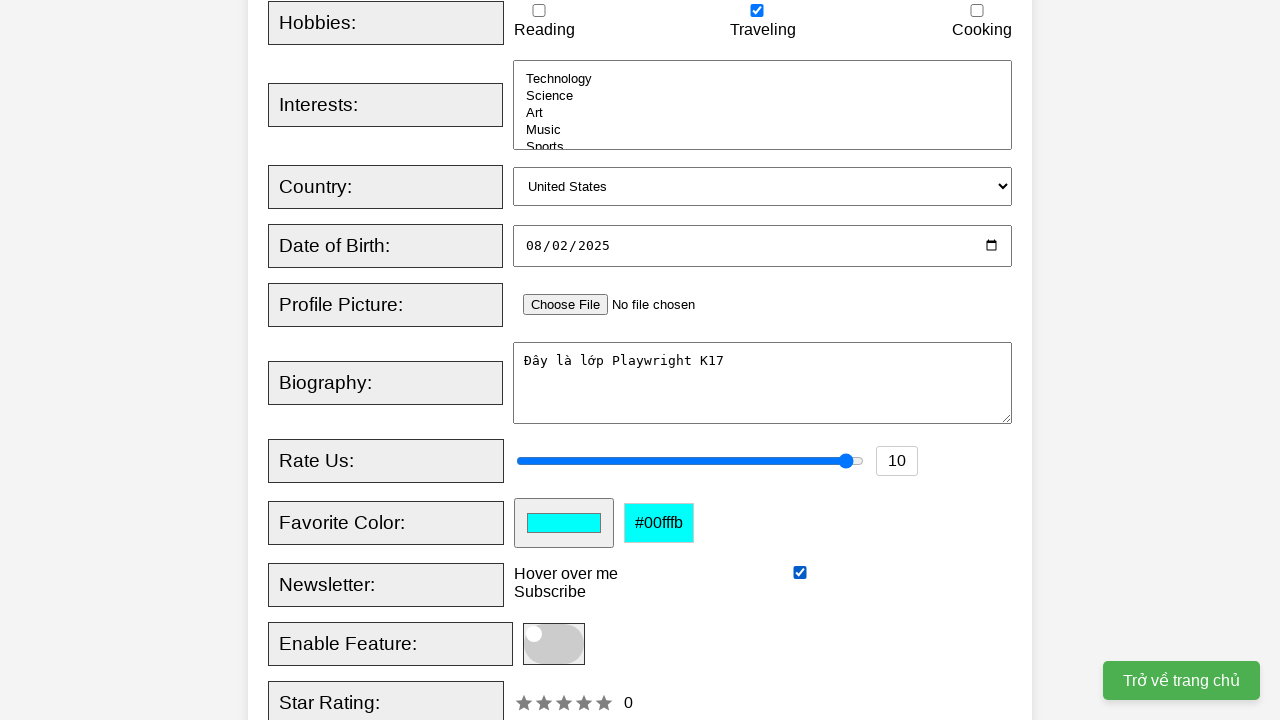

Clicked toggle slider at (554, 644) on xpath=//span[@class="slider round"]
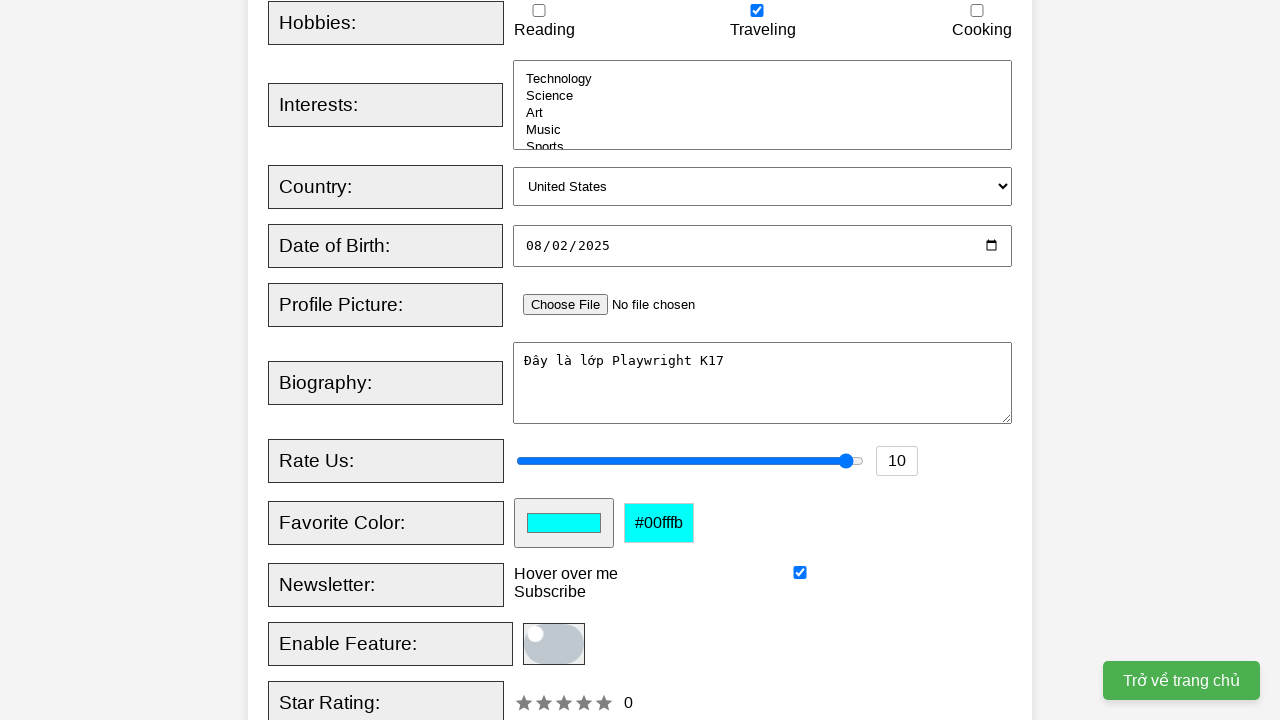

Clicked Register button to submit form at (528, 360) on xpath=//button[normalize-space()='Register']
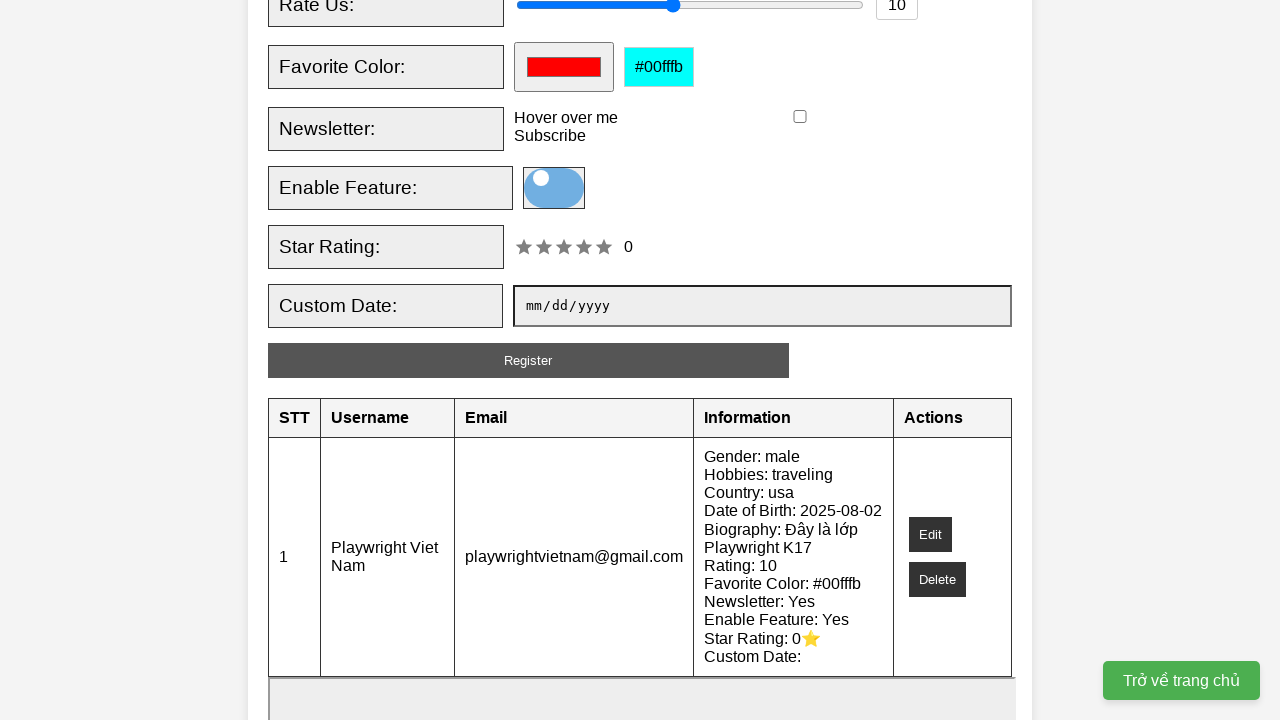

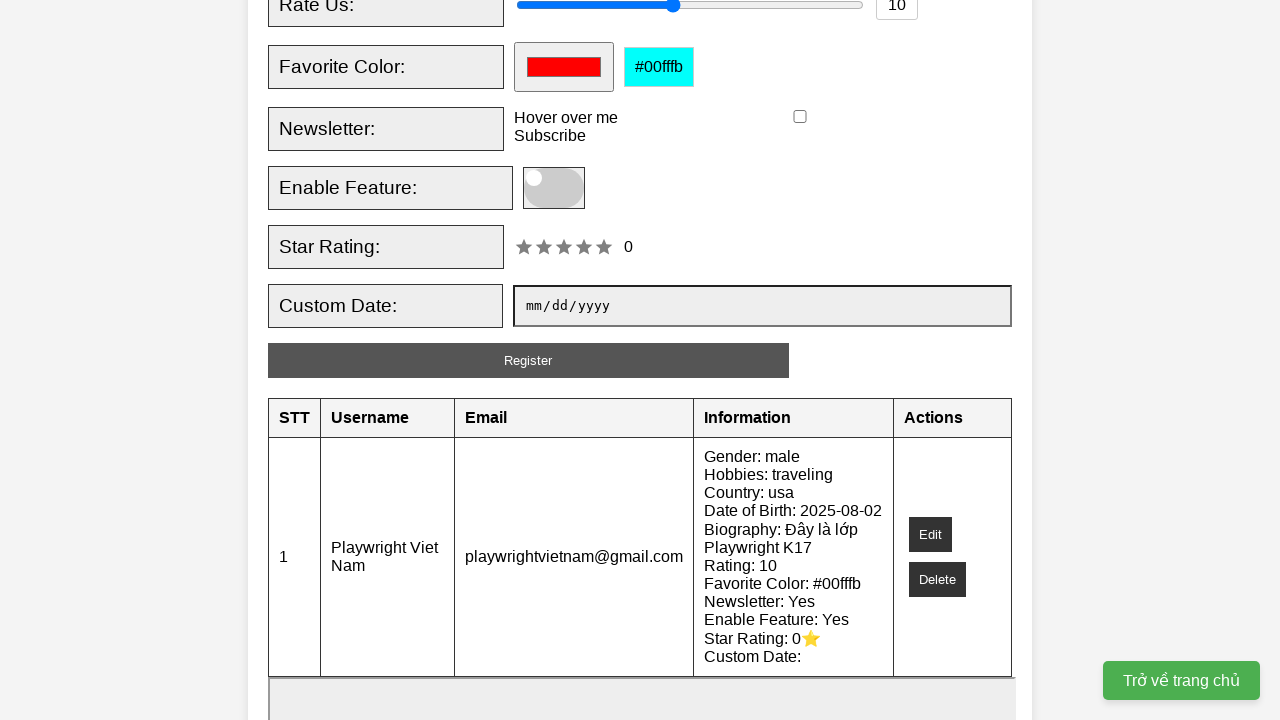